Tests that the Clear completed button displays the correct text when items are completed

Starting URL: https://demo.playwright.dev/todomvc

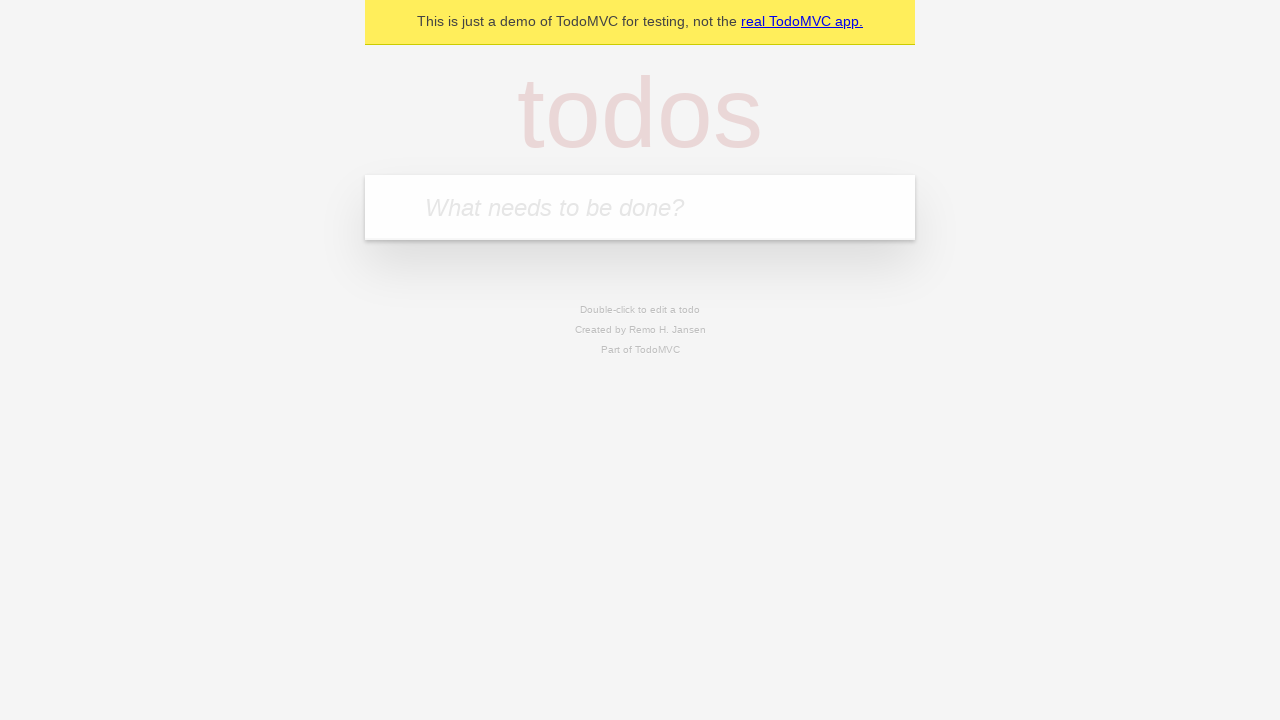

Navigated to TodoMVC demo page
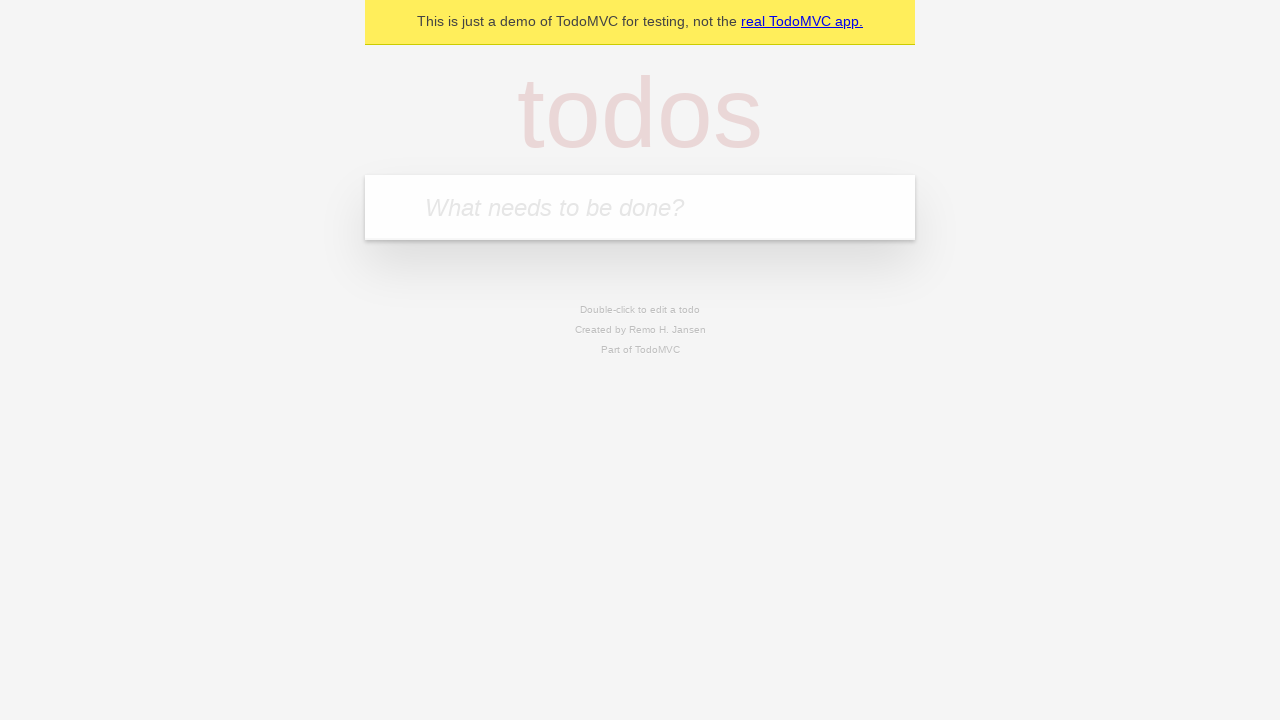

Located the 'What needs to be done?' input field
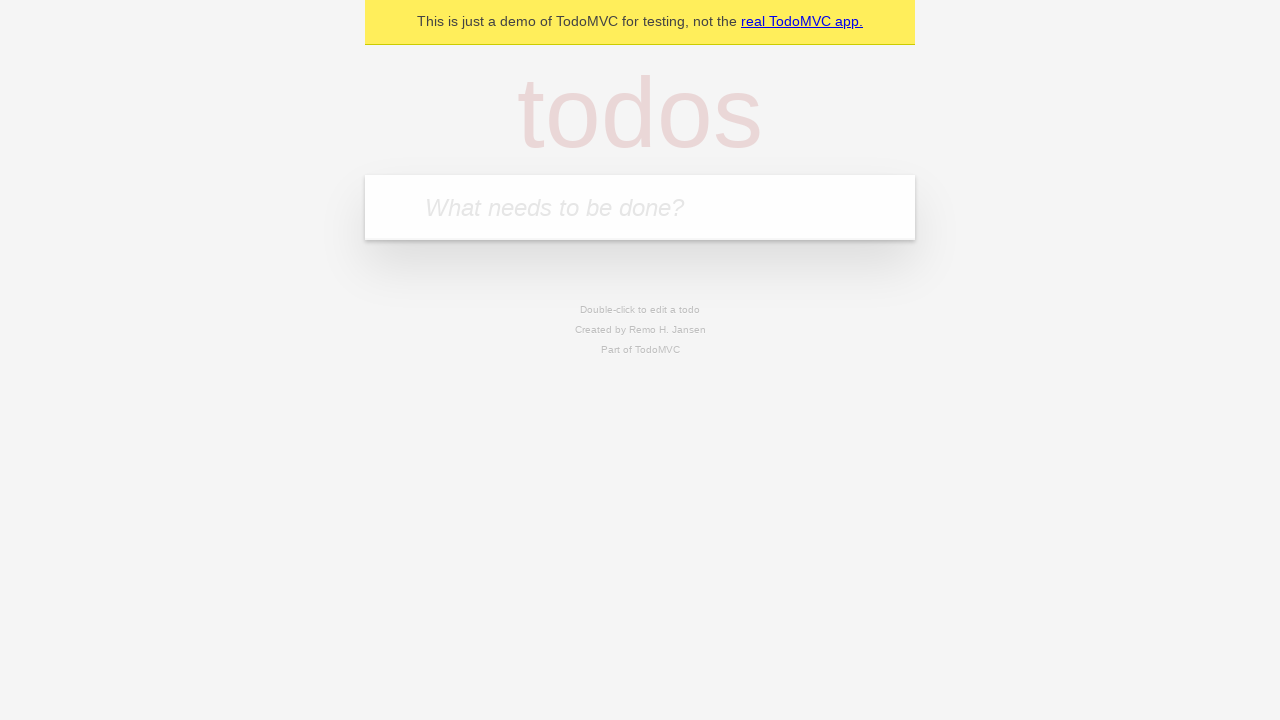

Filled todo input with 'buy some cheese' on internal:attr=[placeholder="What needs to be done?"i]
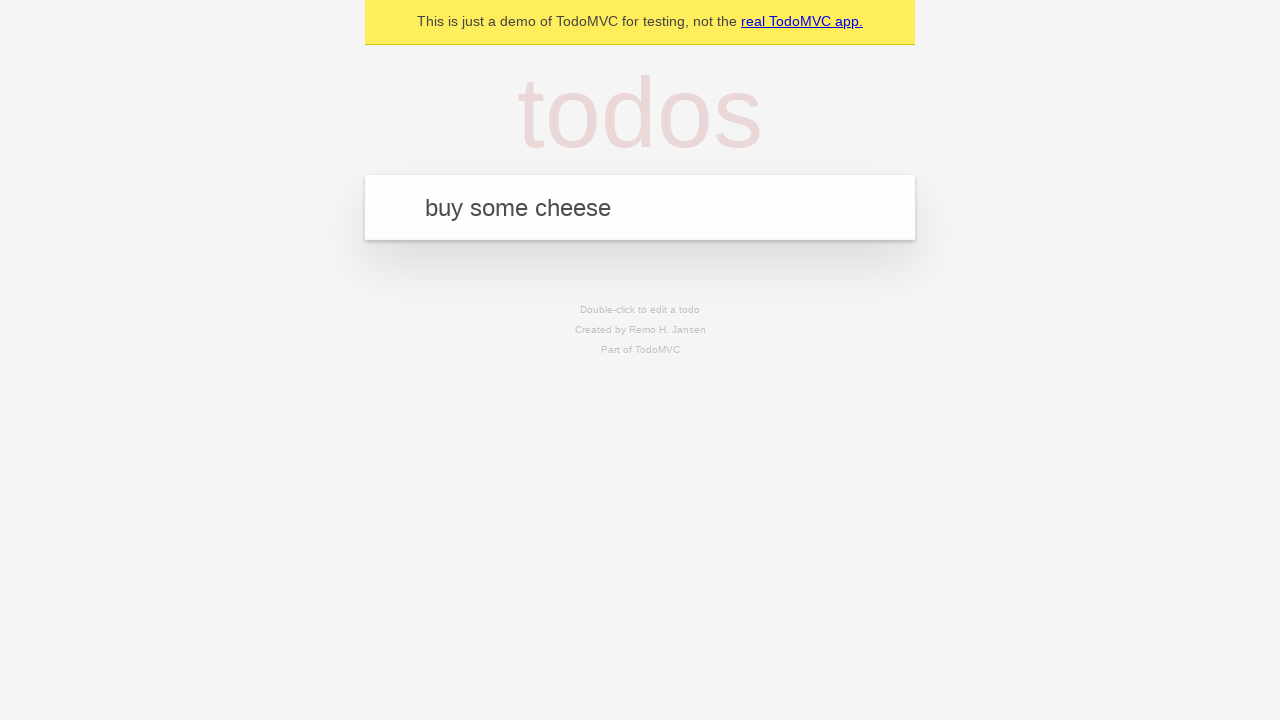

Pressed Enter to add todo 'buy some cheese' on internal:attr=[placeholder="What needs to be done?"i]
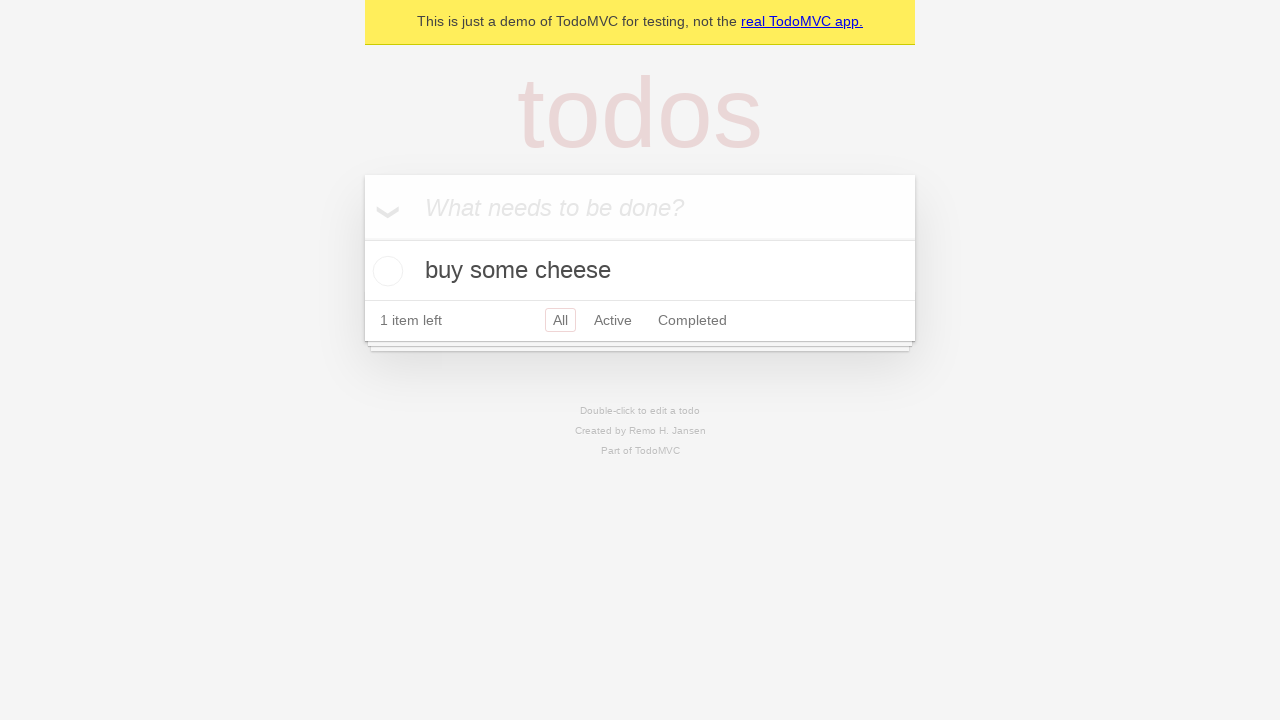

Filled todo input with 'feed the cat' on internal:attr=[placeholder="What needs to be done?"i]
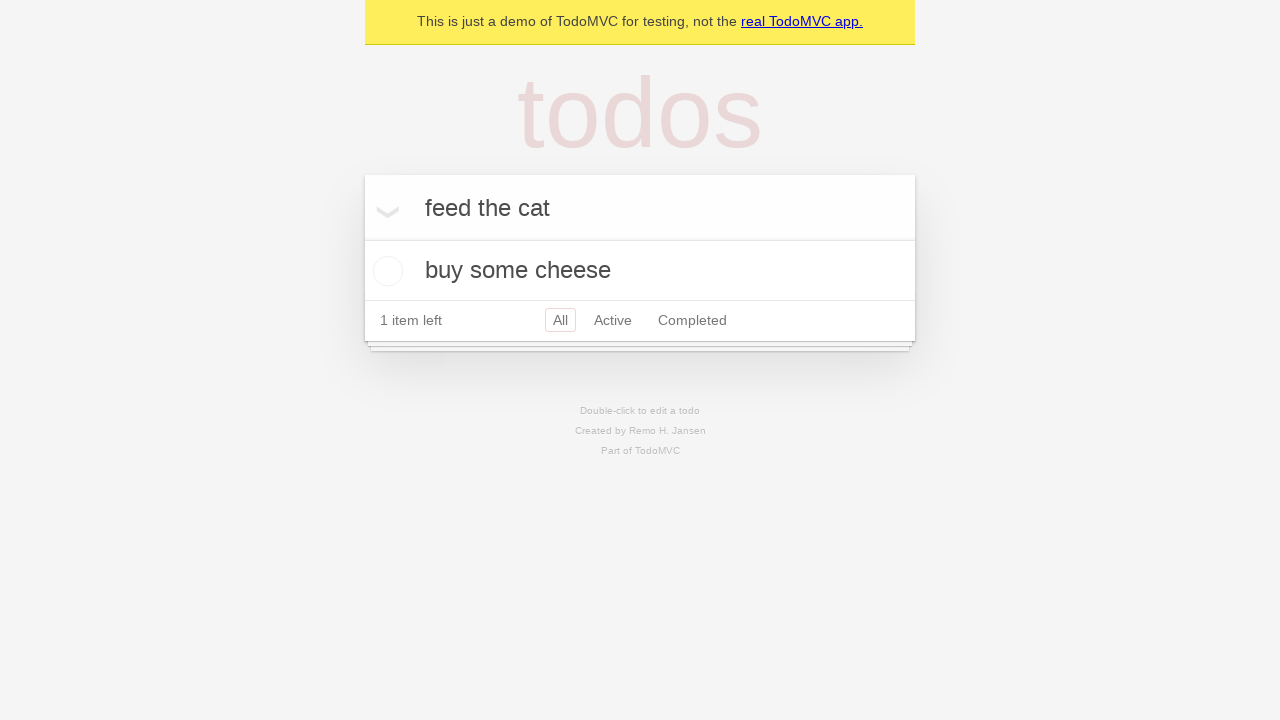

Pressed Enter to add todo 'feed the cat' on internal:attr=[placeholder="What needs to be done?"i]
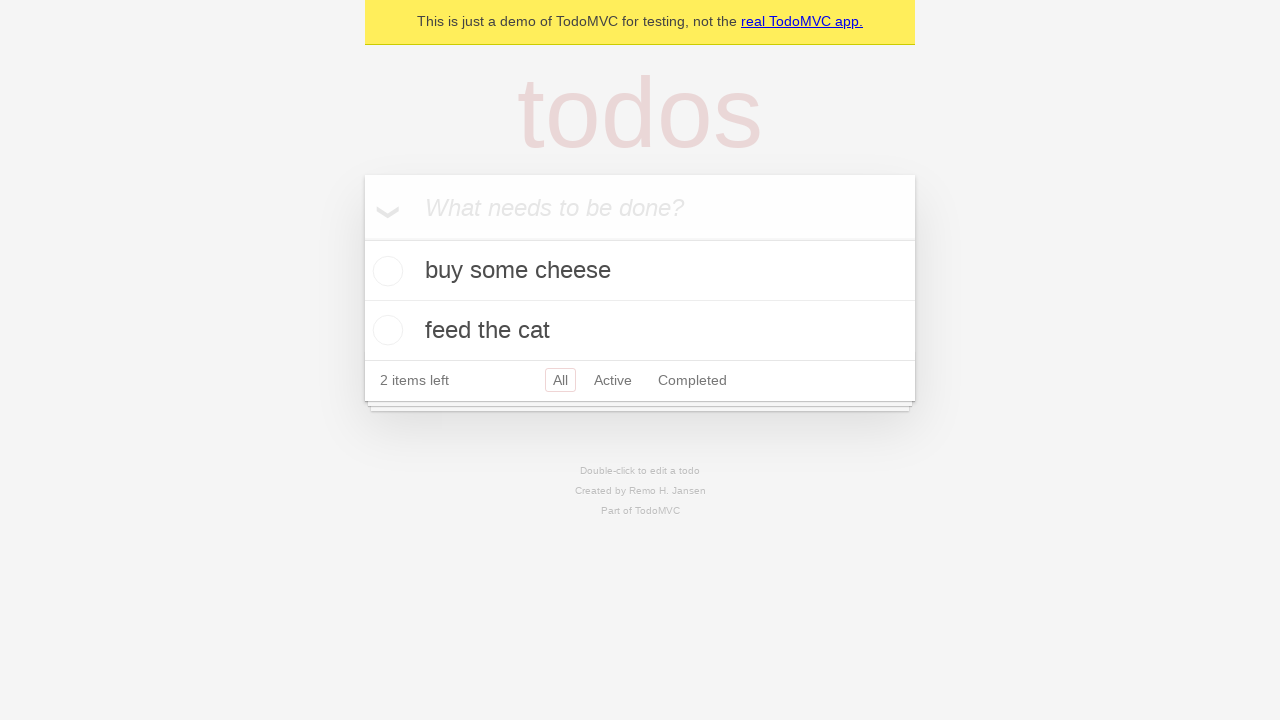

Filled todo input with 'book a doctors appointment' on internal:attr=[placeholder="What needs to be done?"i]
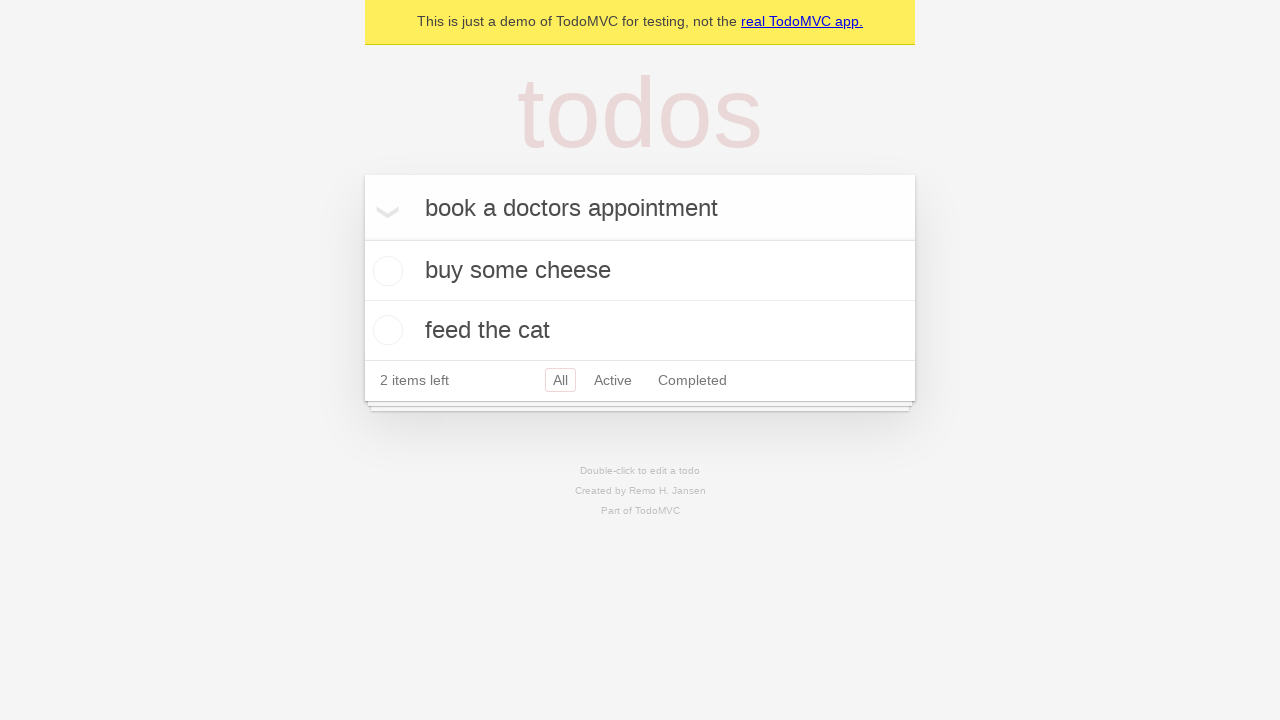

Pressed Enter to add todo 'book a doctors appointment' on internal:attr=[placeholder="What needs to be done?"i]
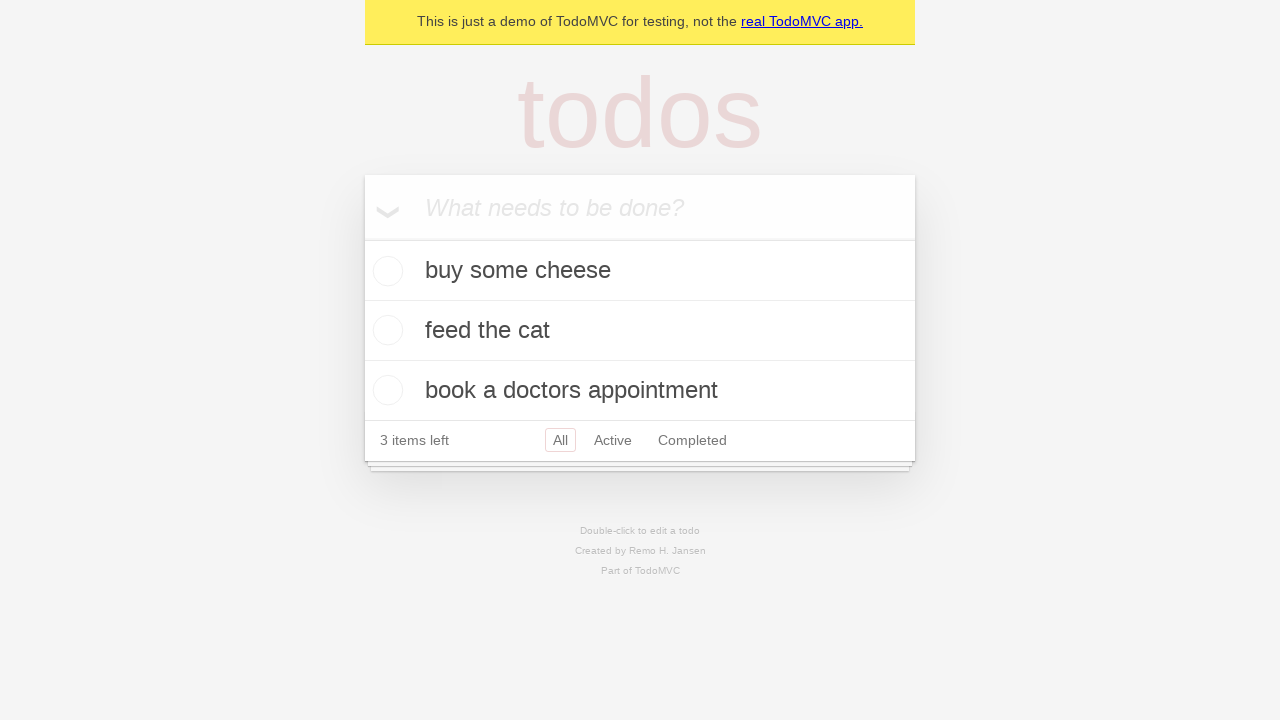

Checked the first todo item as completed at (385, 271) on .todo-list li .toggle >> nth=0
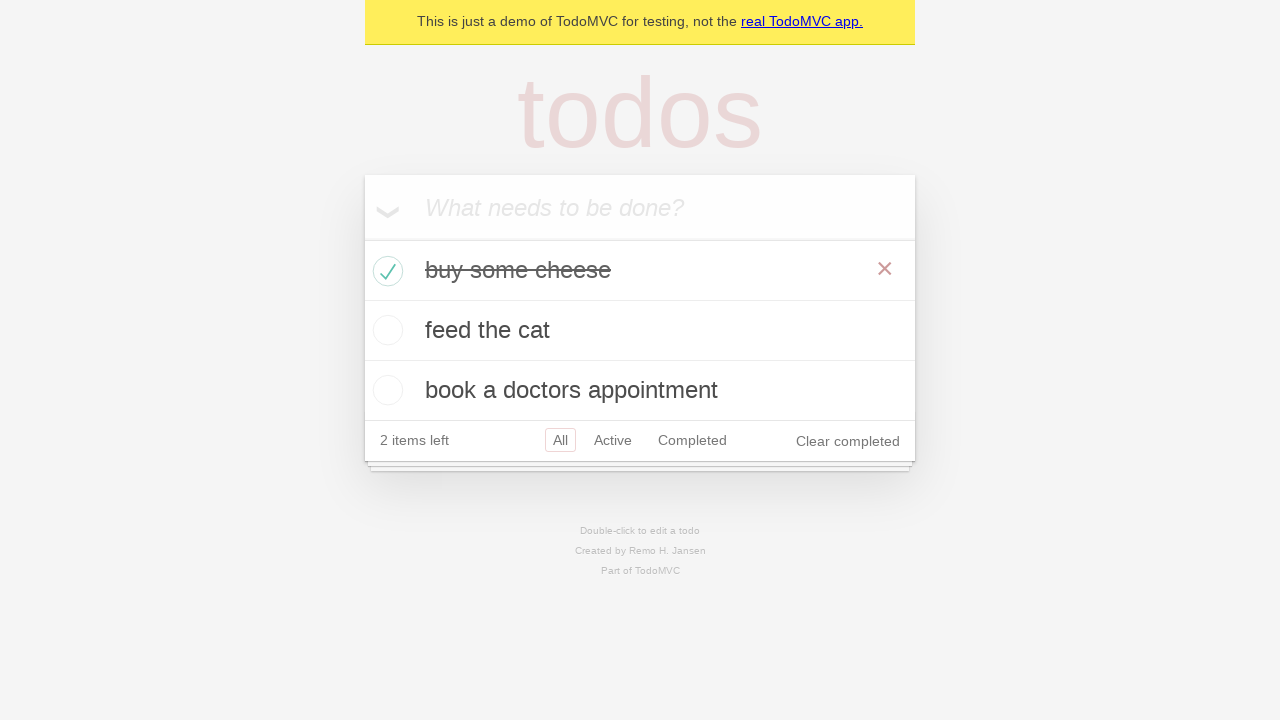

Clear completed button appeared after marking item as done
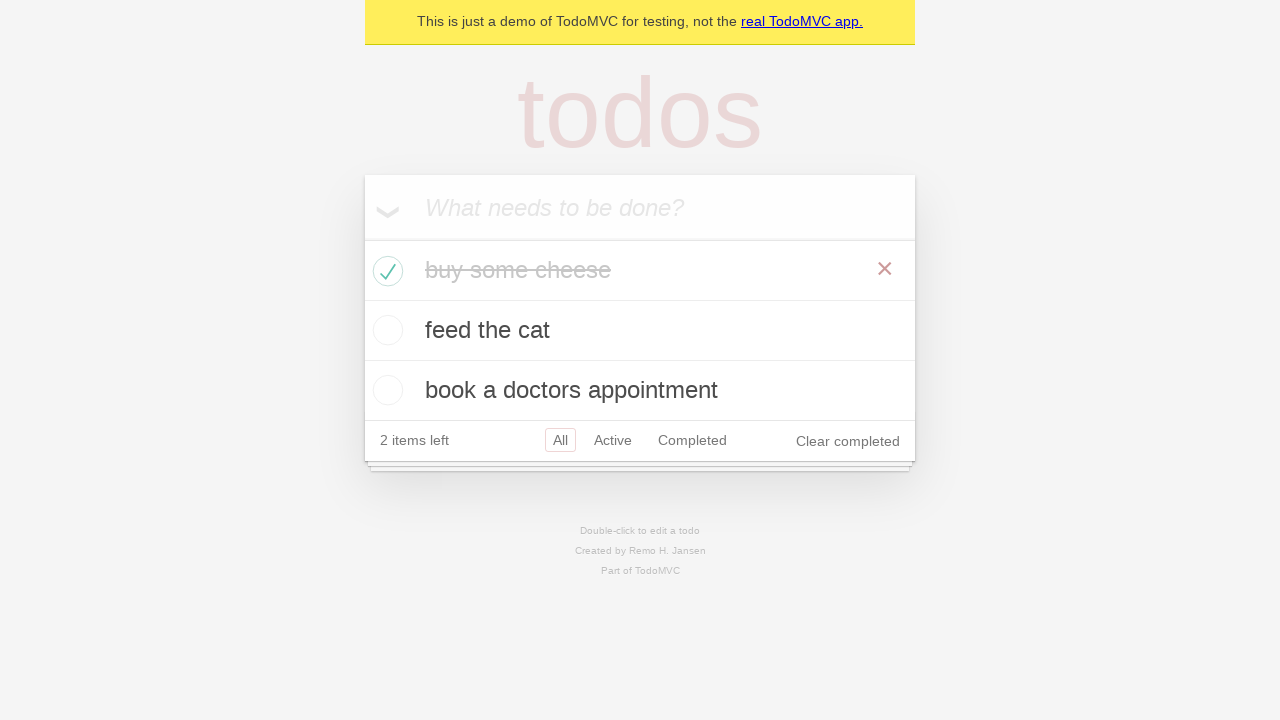

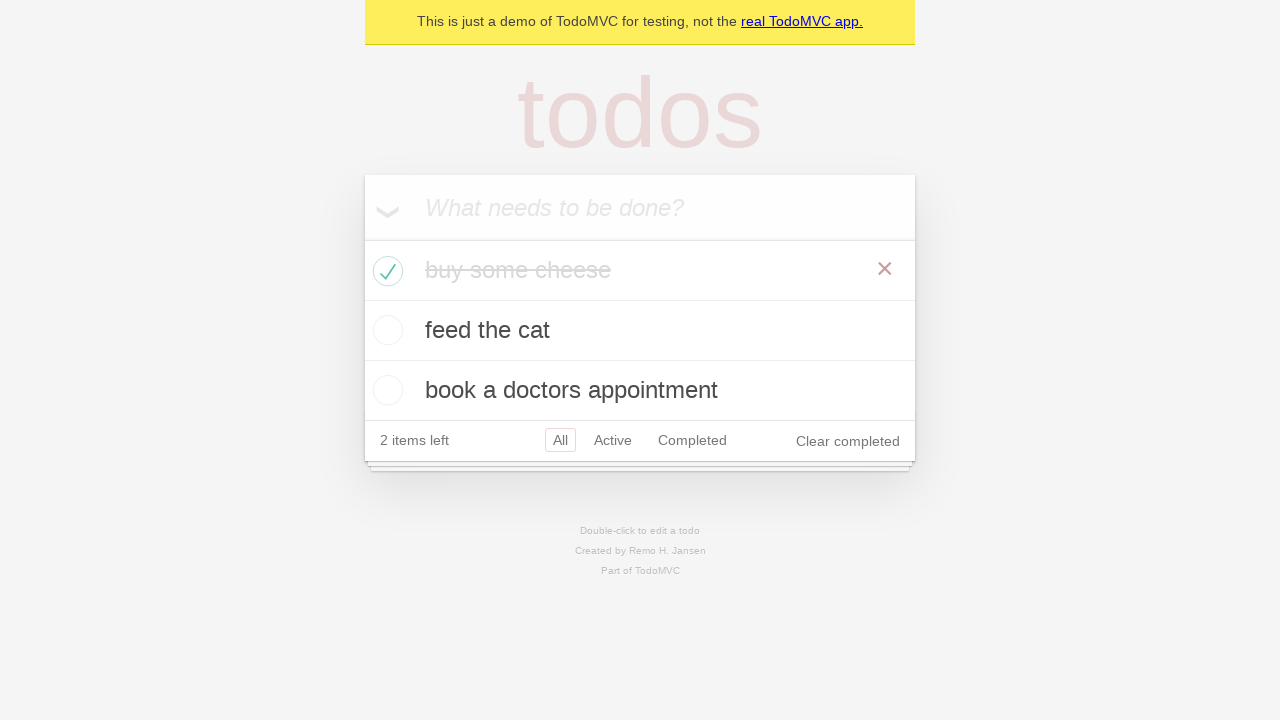